Opens an online metronome and clicks the start/stop button, then opens guitar scale learning resources on musiciantuts.com for practicing scales at different difficulty levels.

Starting URL: https://metronom.us/en/

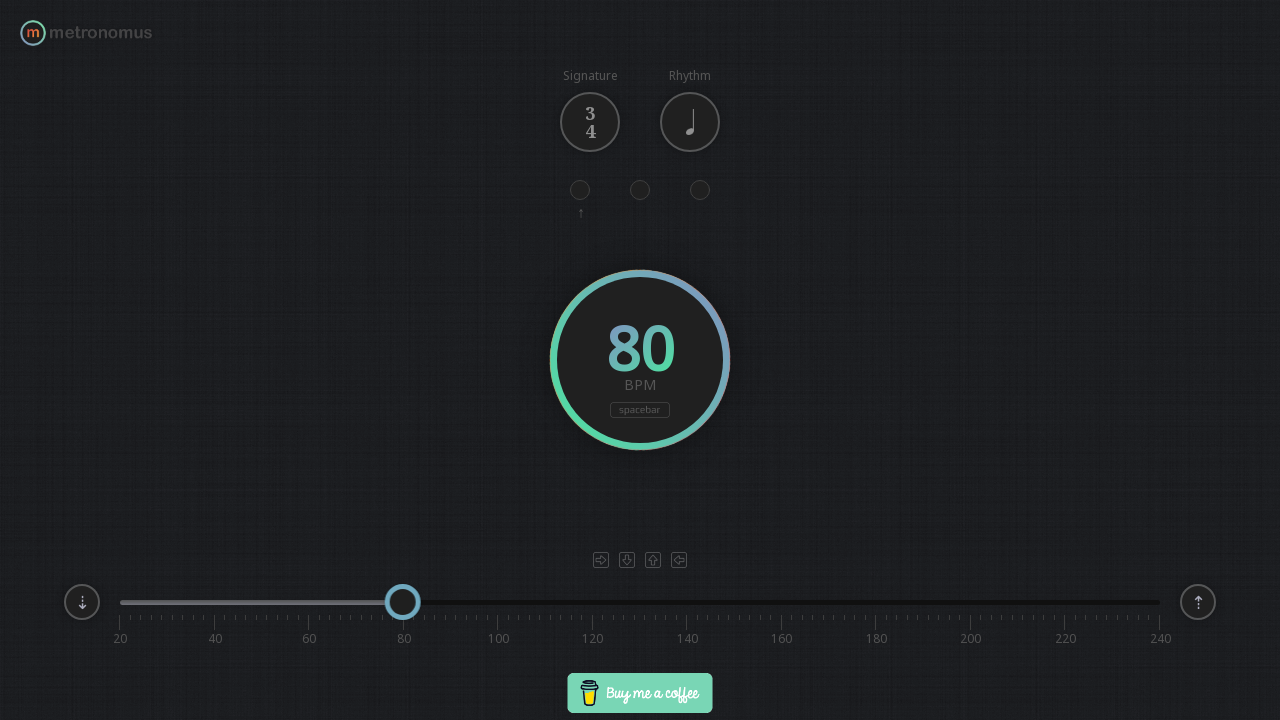

Waited for start/stop button to load on metronome
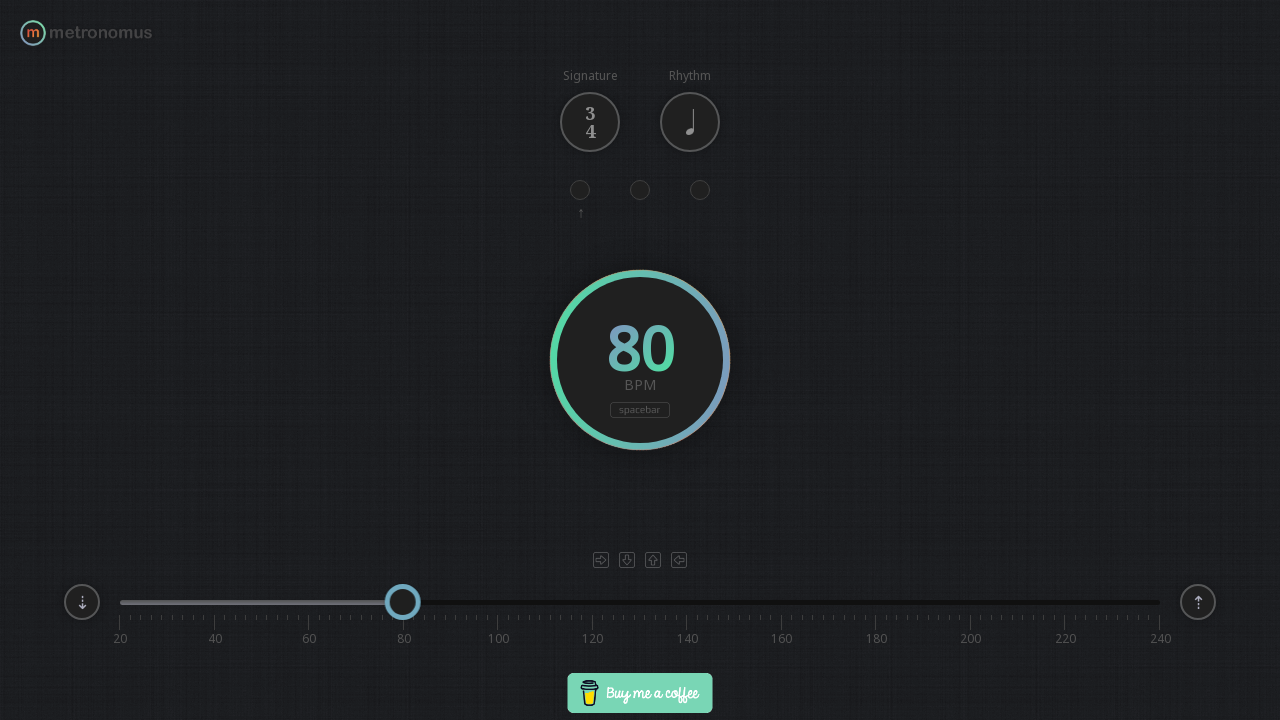

Clicked start/stop button on metronome at (640, 360) on #start-stop
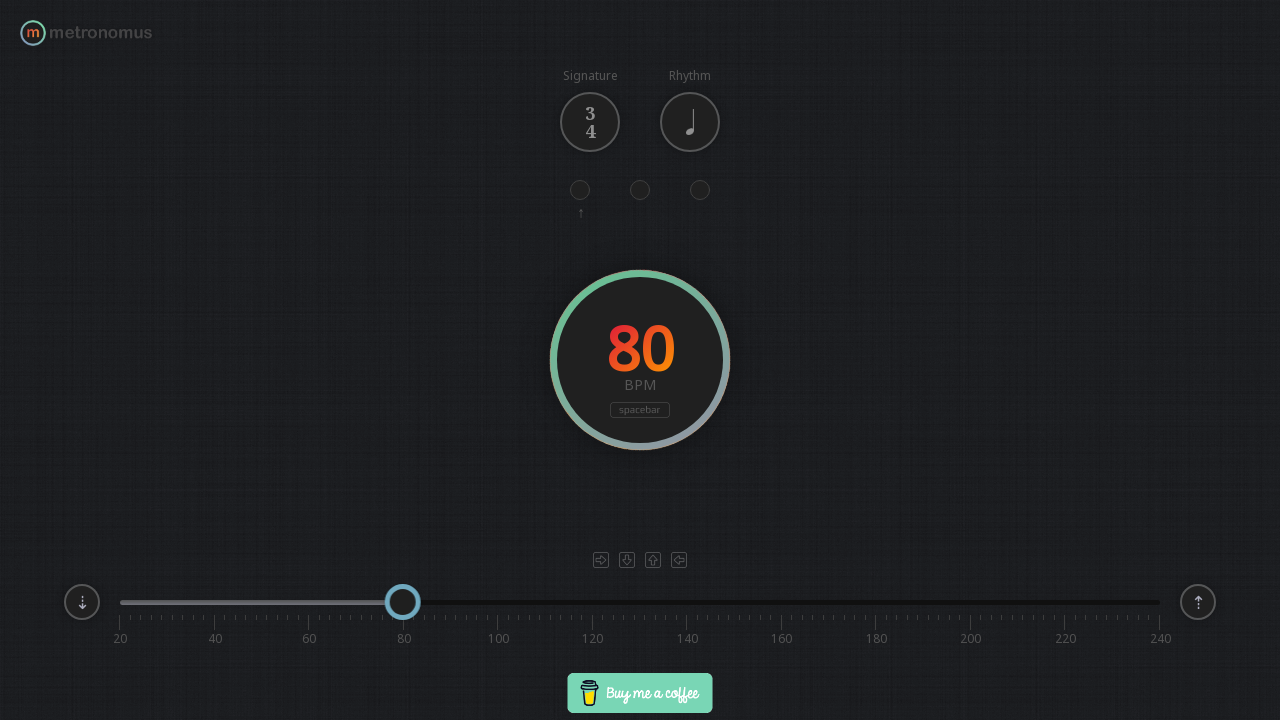

Opened Minor Pentatonic scale resource on musiciantuts.com
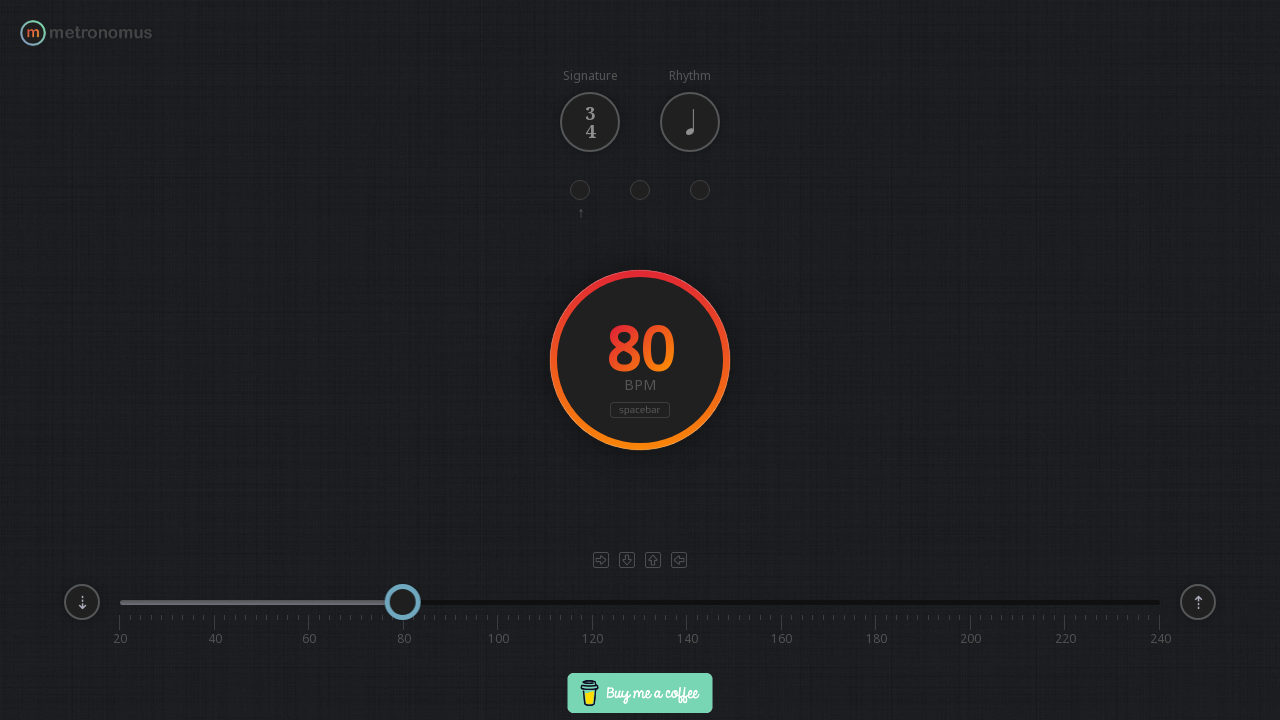

Opened Major Pentatonic scale resource on musiciantuts.com
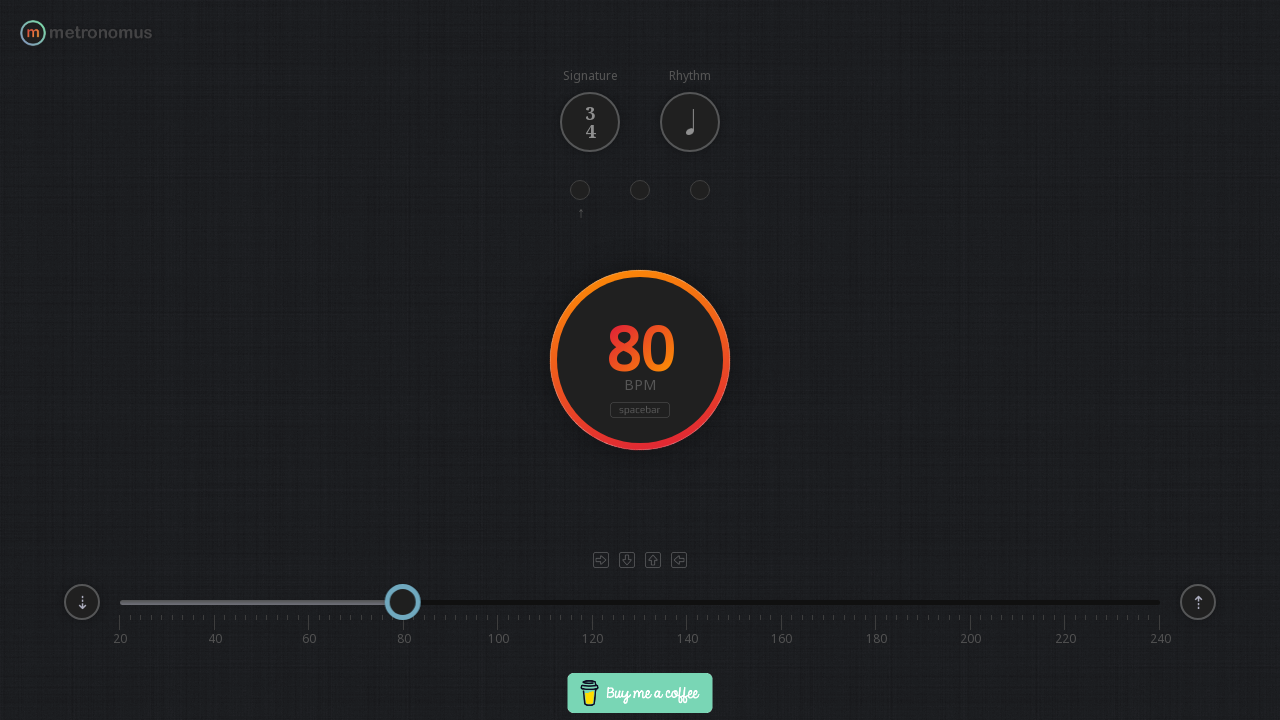

Opened Blues Scale resource on musiciantuts.com
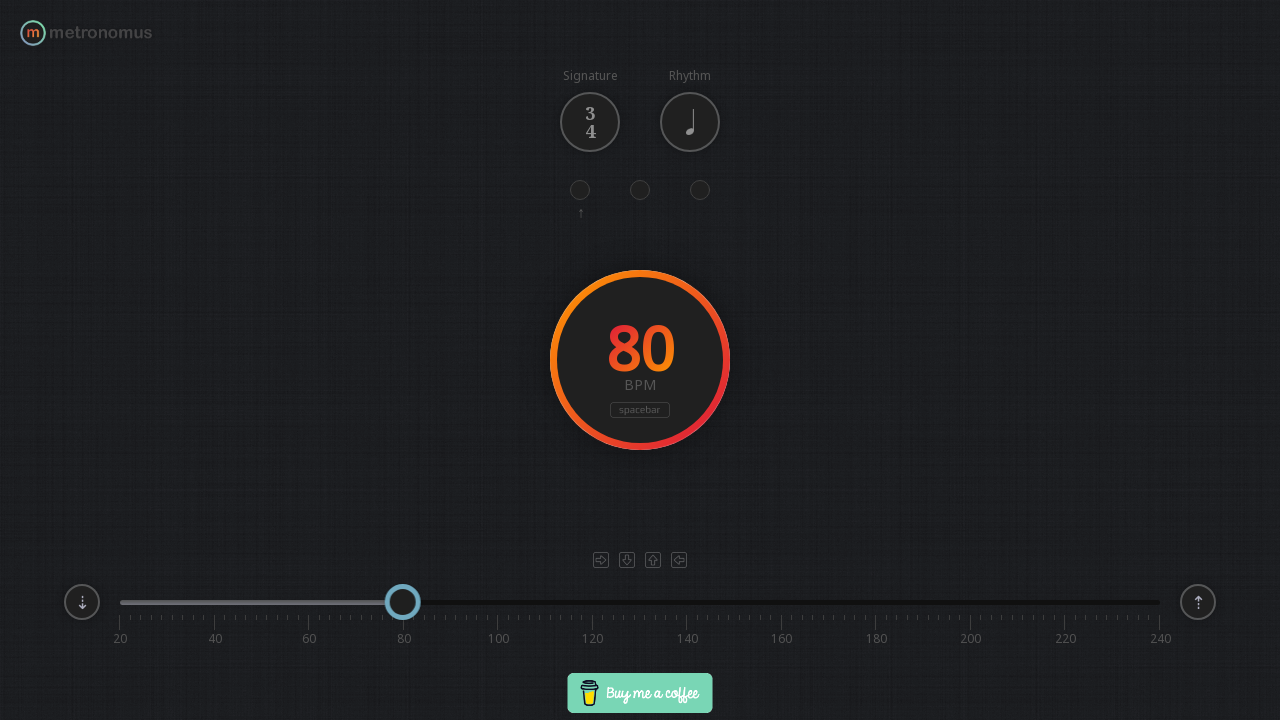

Opened Major Scale resource on musiciantuts.com
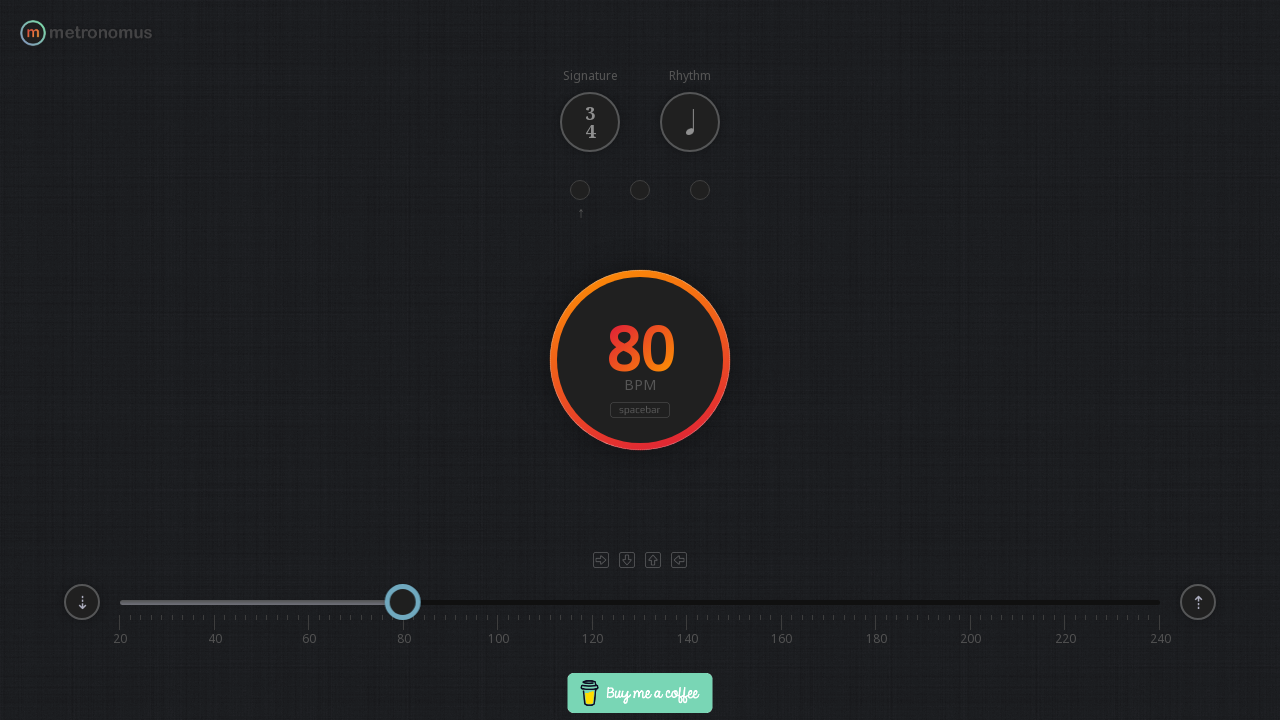

Opened Natural Minor Scale resource on musiciantuts.com
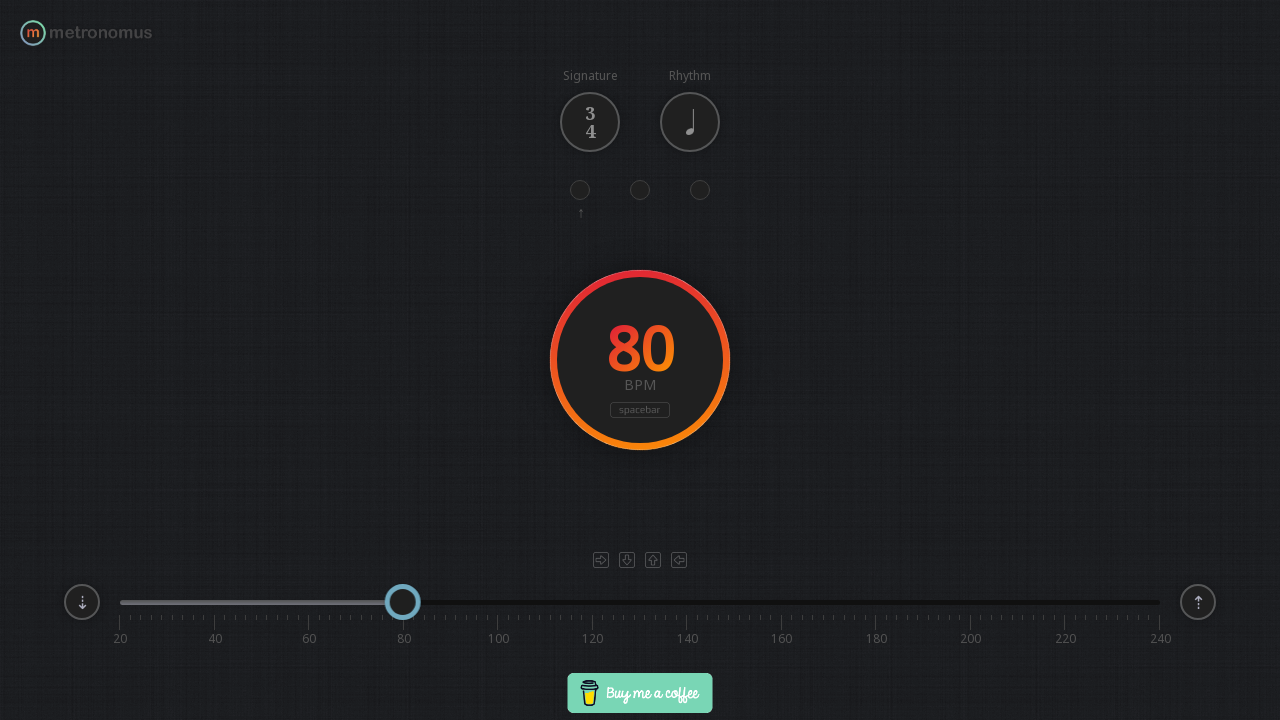

Opened Harmonic Minor Scale resource on musiciantuts.com
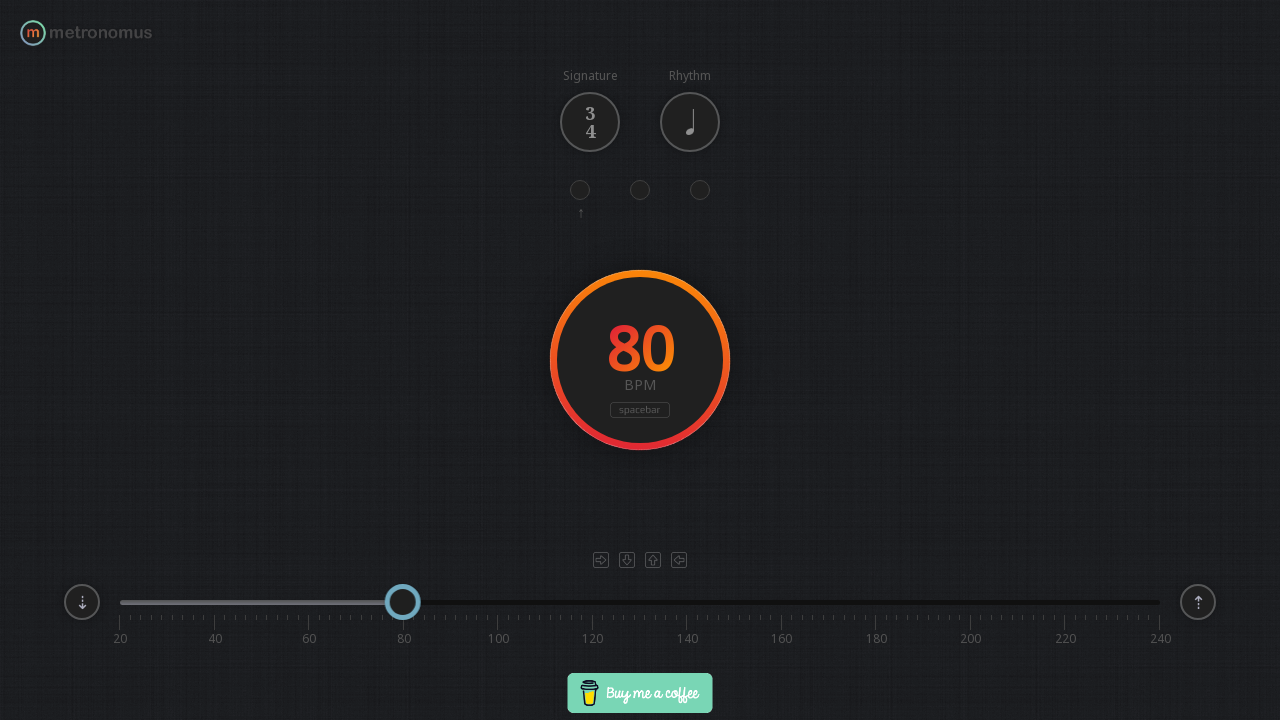

Opened Melodic Minor Scale resource on musiciantuts.com
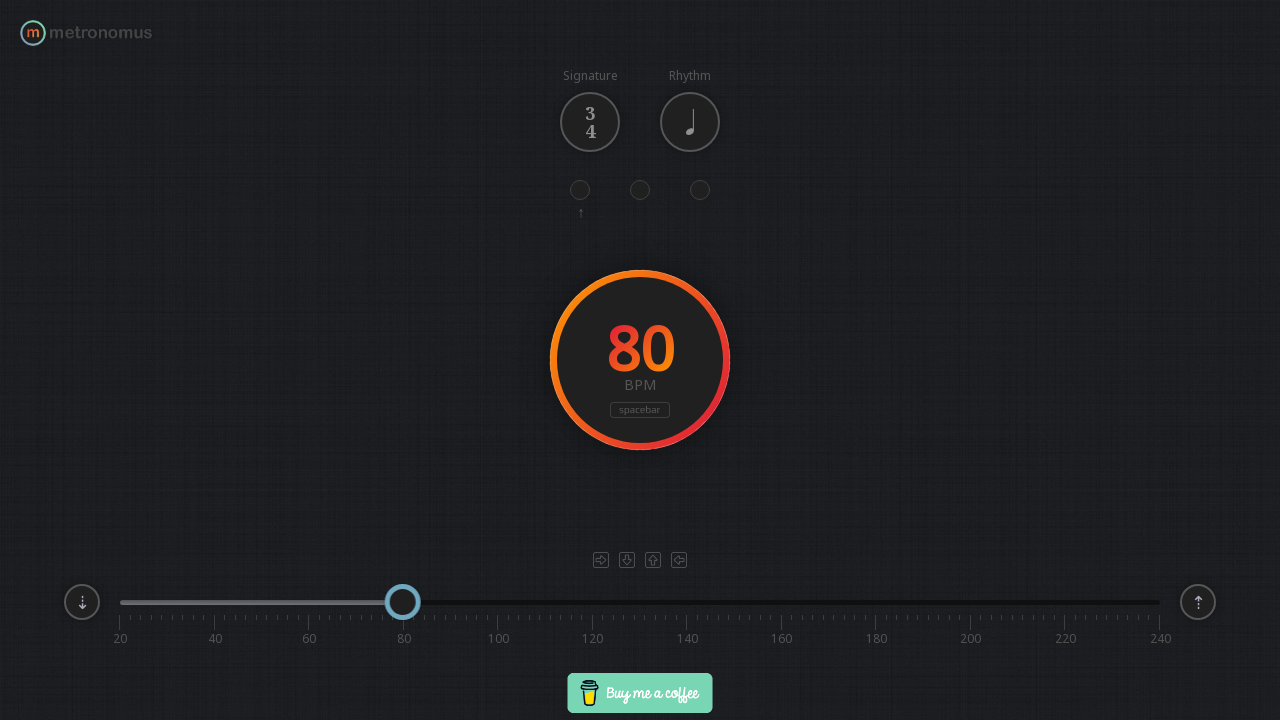

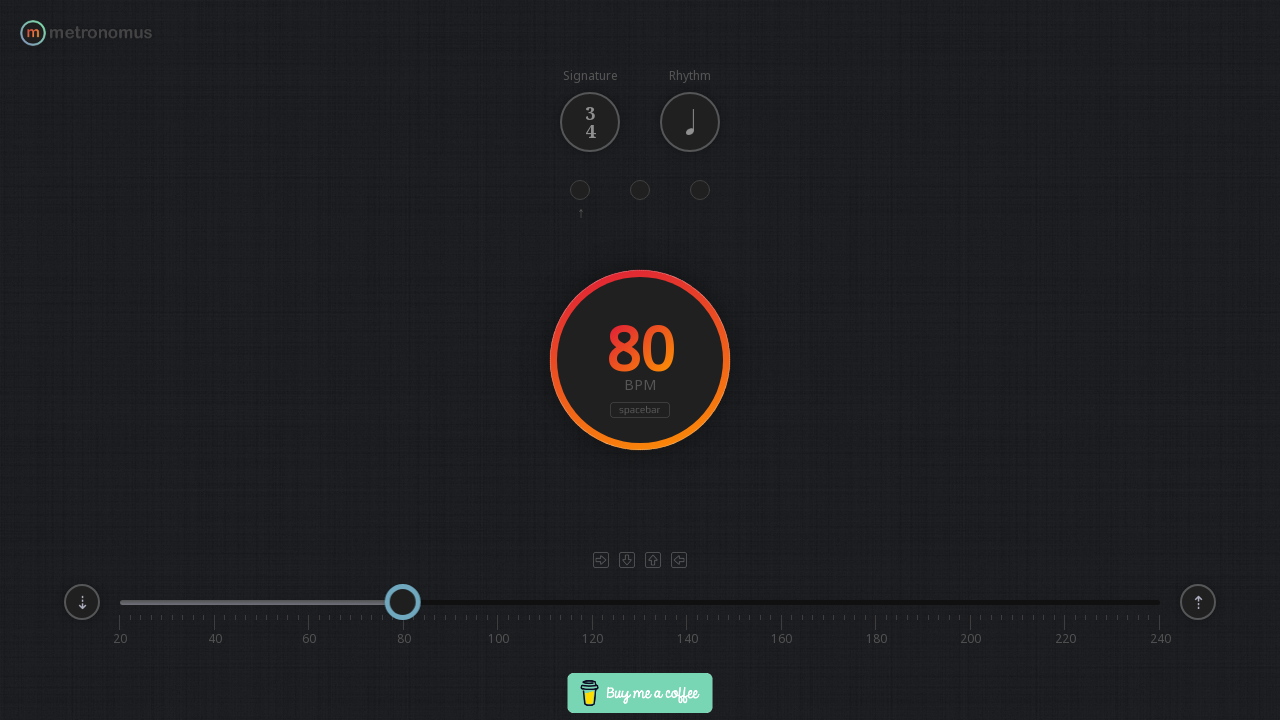